Navigates to YouTube homepage and verifies the page title is "YouTube"

Starting URL: https://www.youtube.com

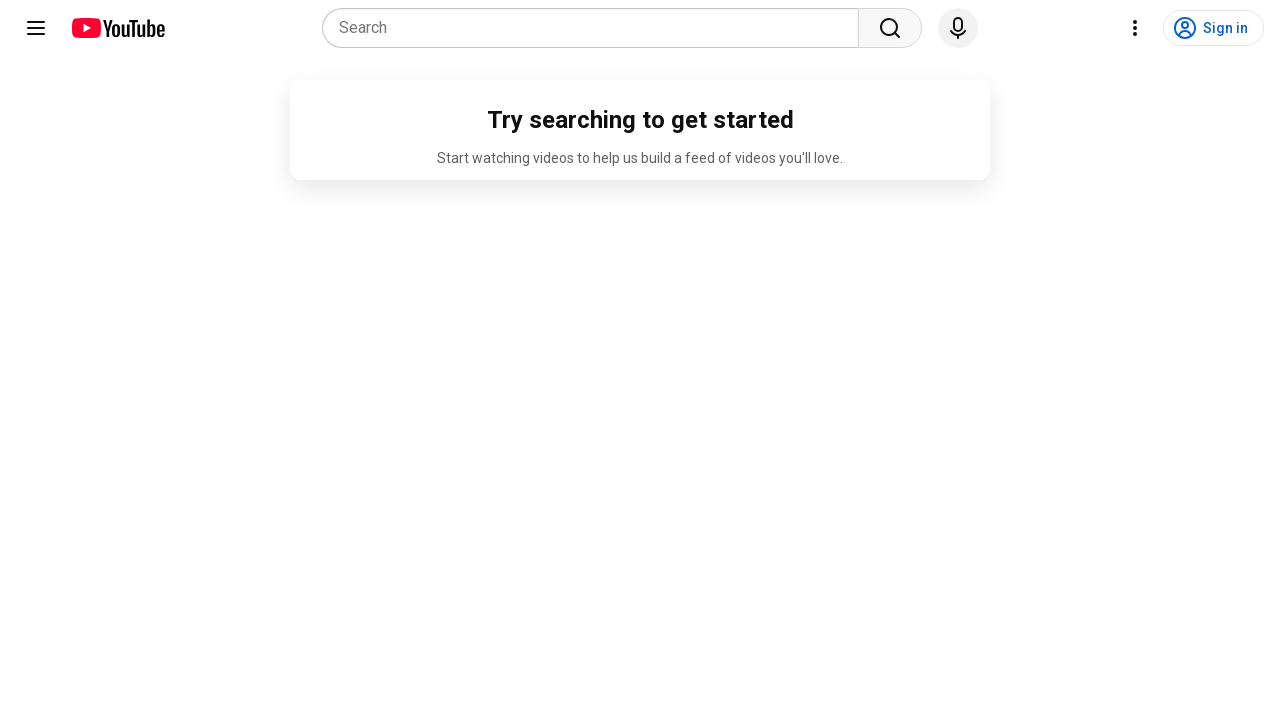

Navigated to YouTube homepage
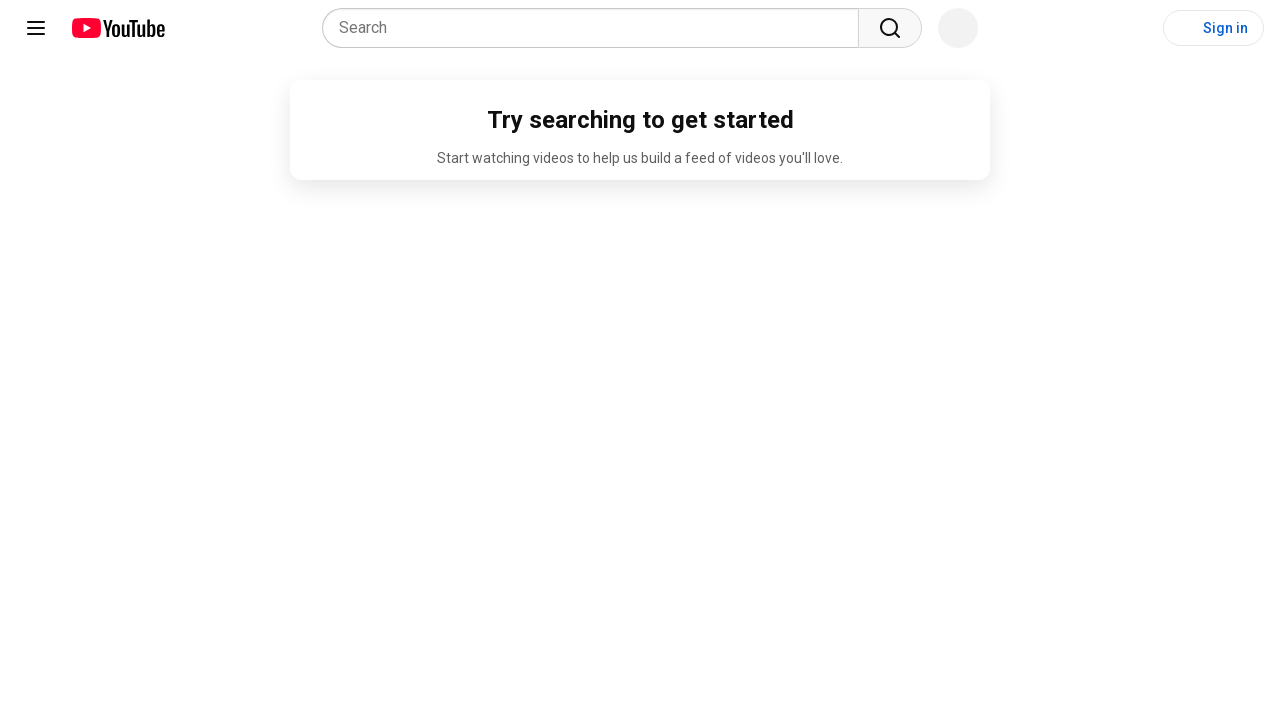

Page loaded and DOM content ready
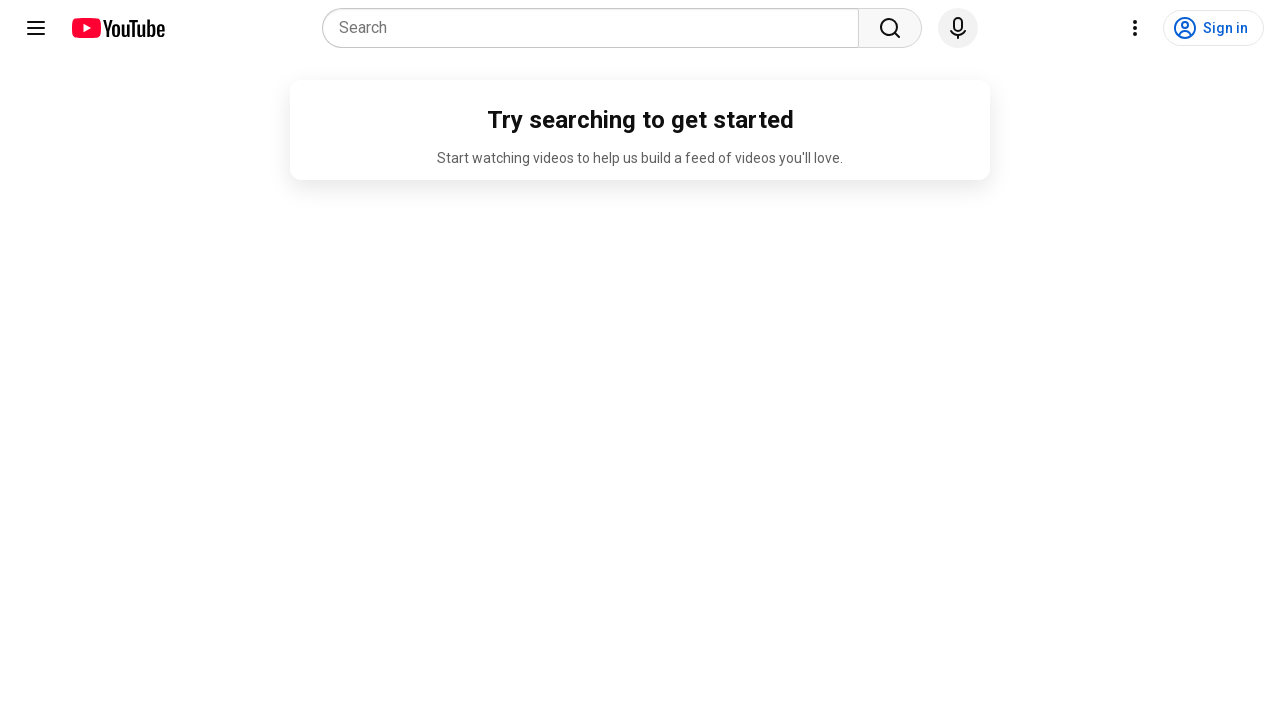

Verified page title contains 'YouTube'
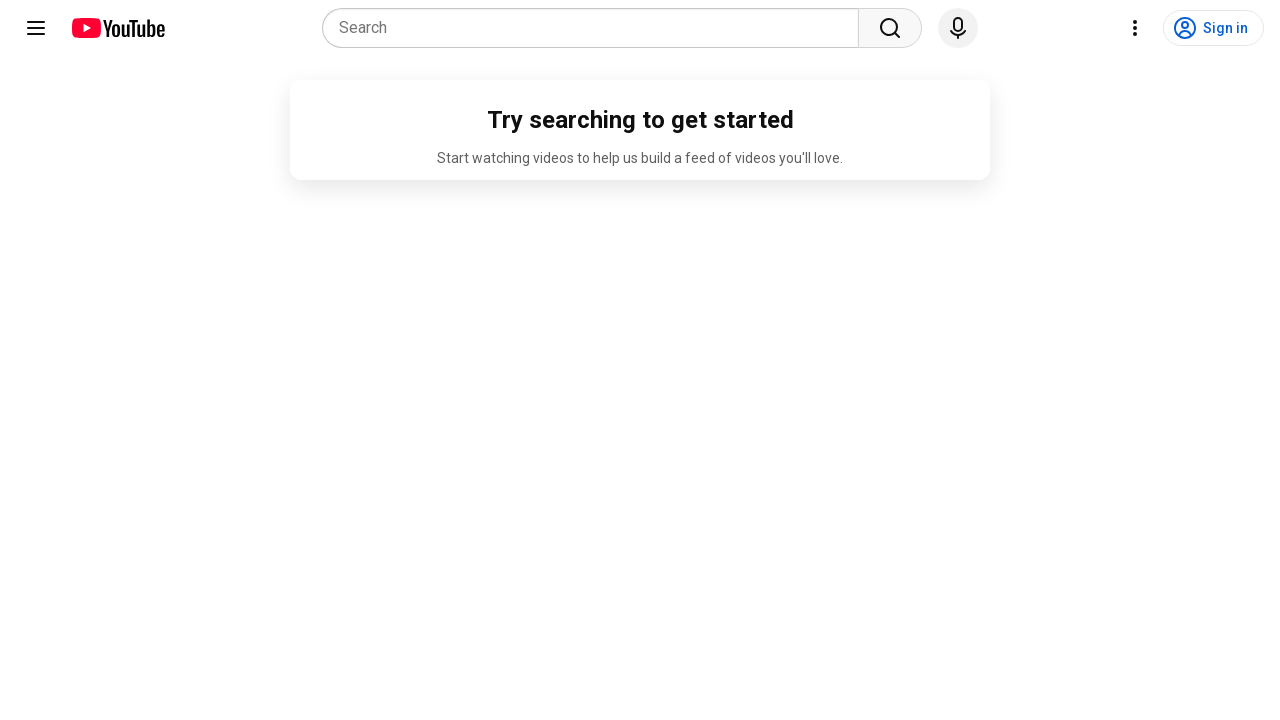

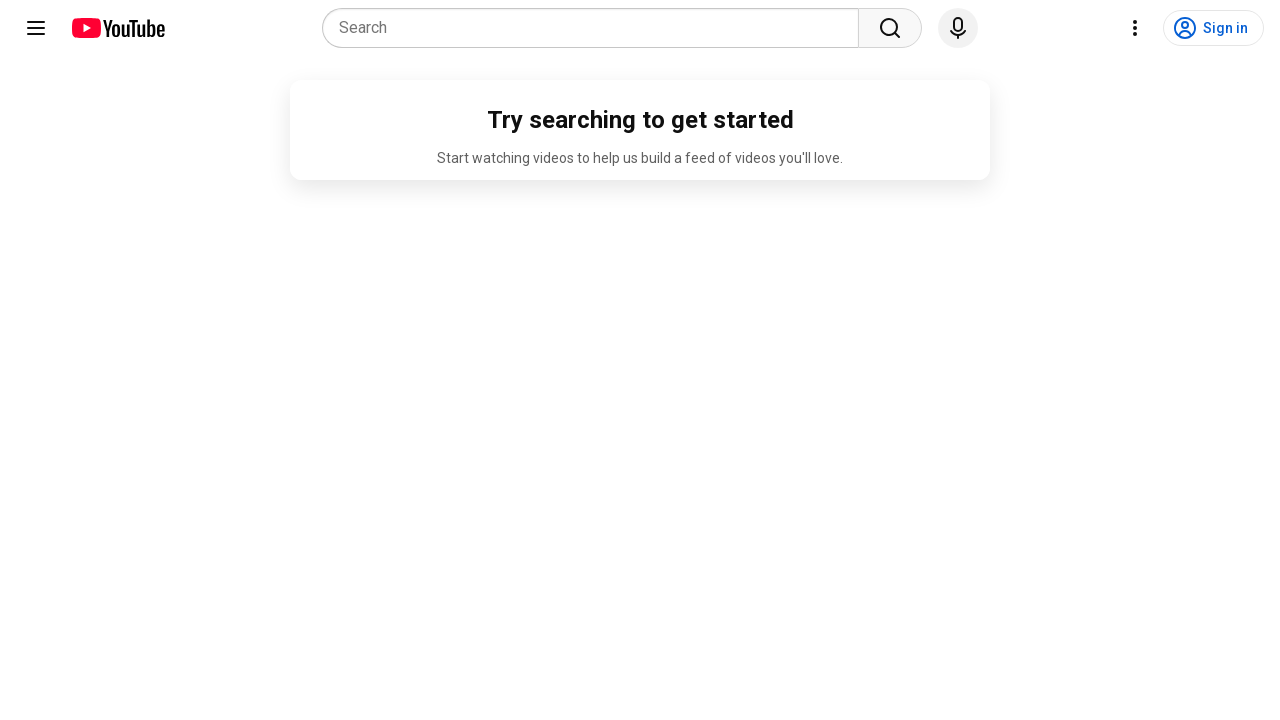